Tests that the complete all checkbox updates its state correctly when individual items are completed or cleared

Starting URL: https://demo.playwright.dev/todomvc

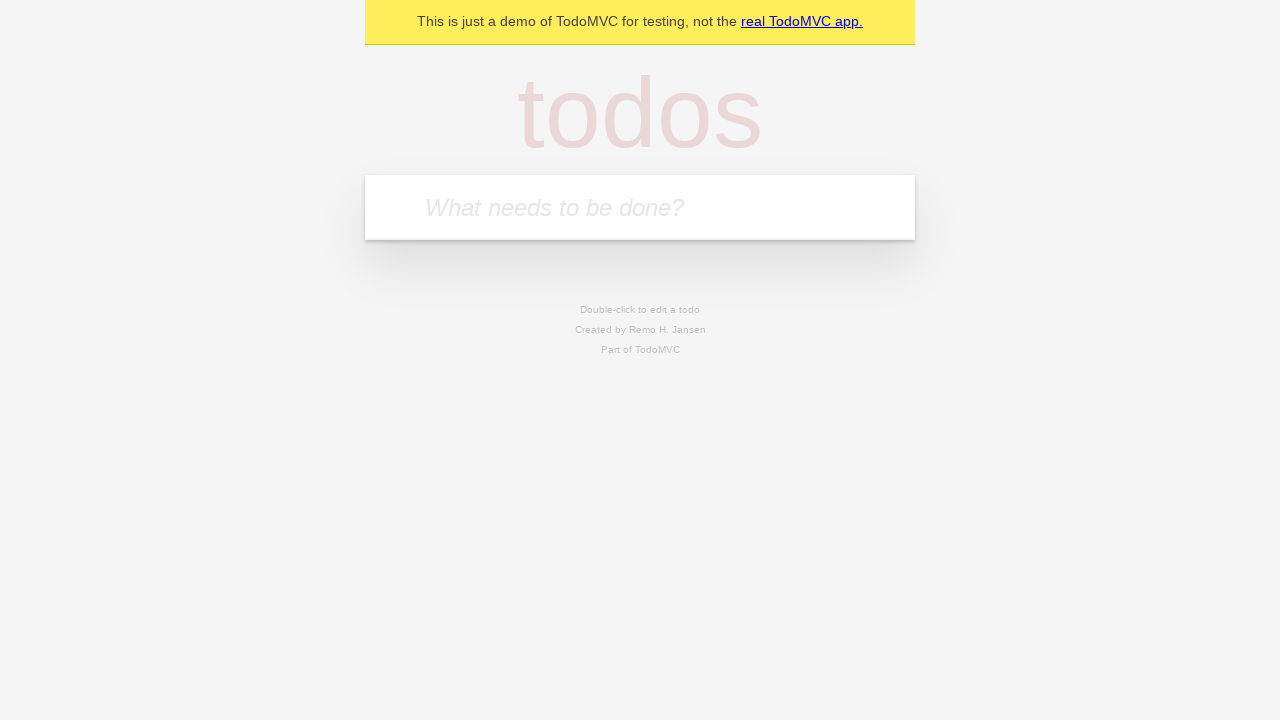

Filled new todo field with 'buy some cheese' on .new-todo
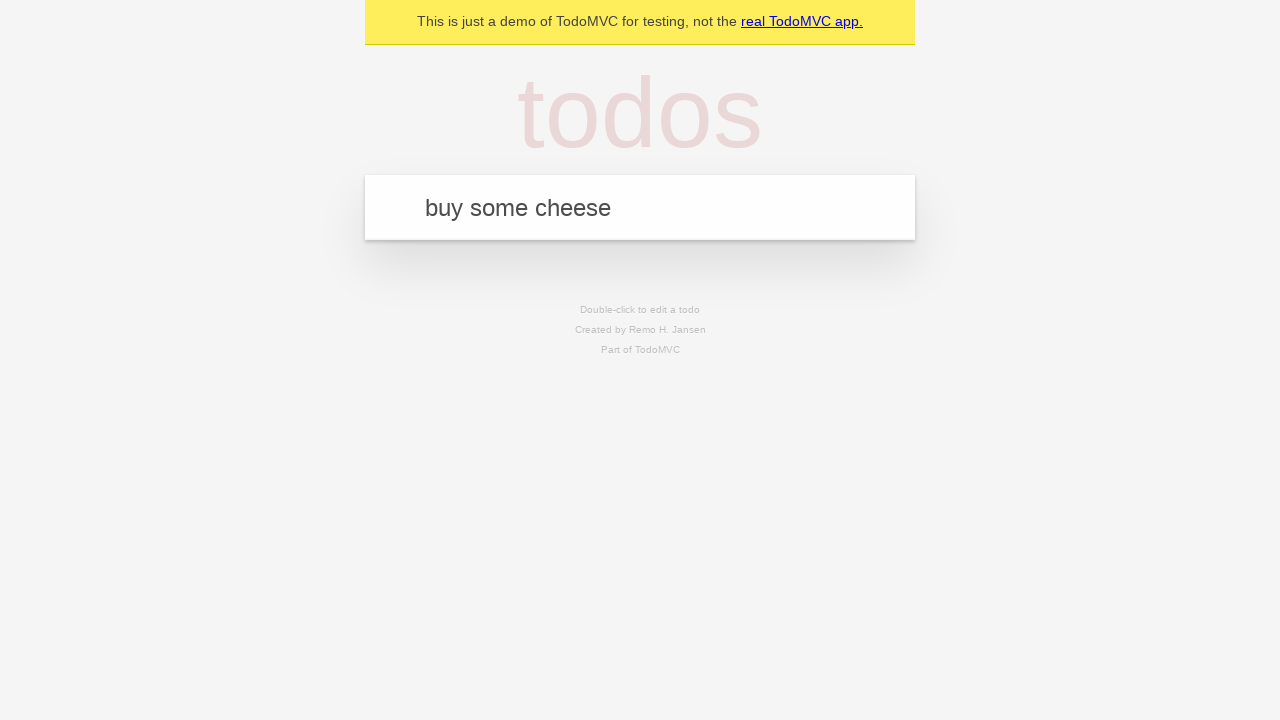

Pressed Enter to add first todo item on .new-todo
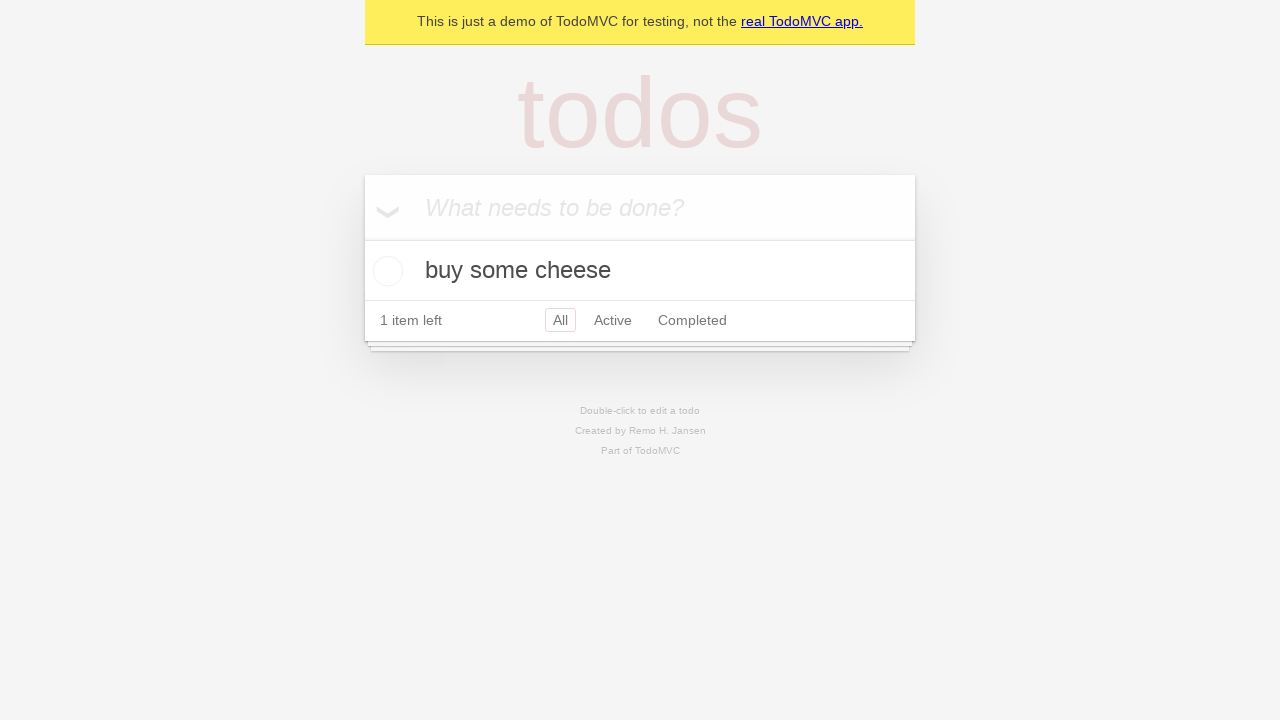

Filled new todo field with 'feed the cat' on .new-todo
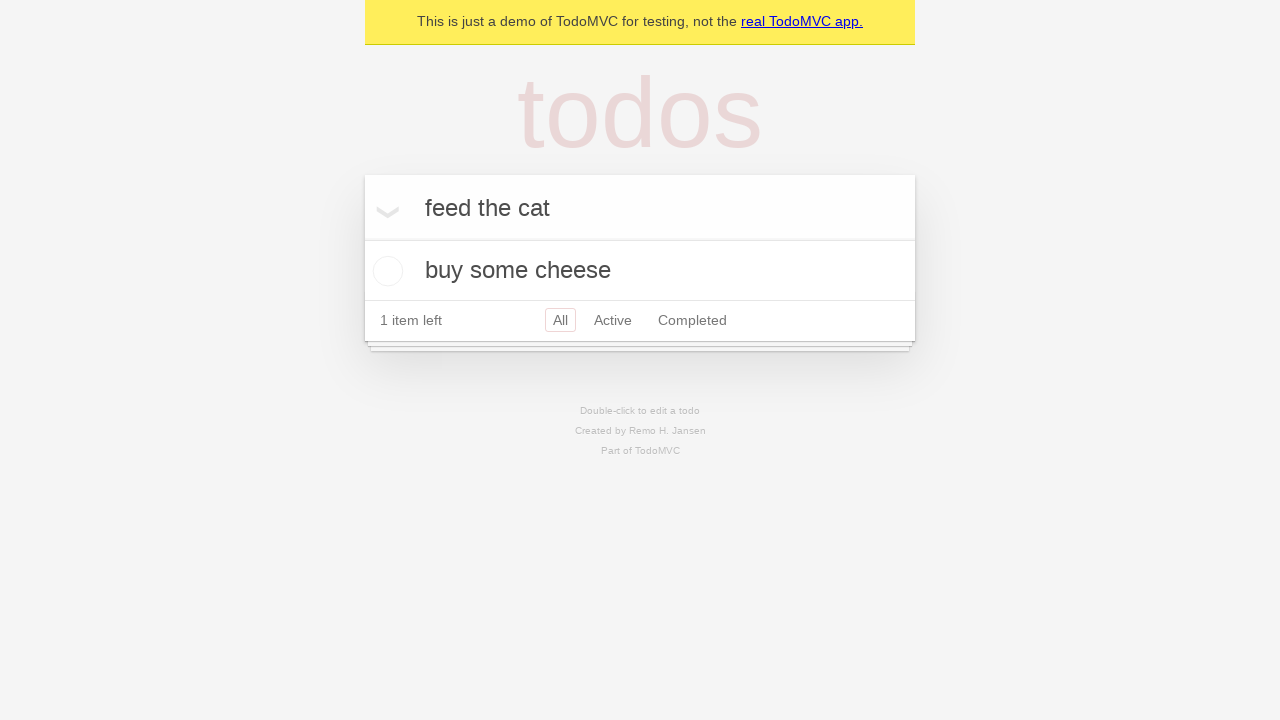

Pressed Enter to add second todo item on .new-todo
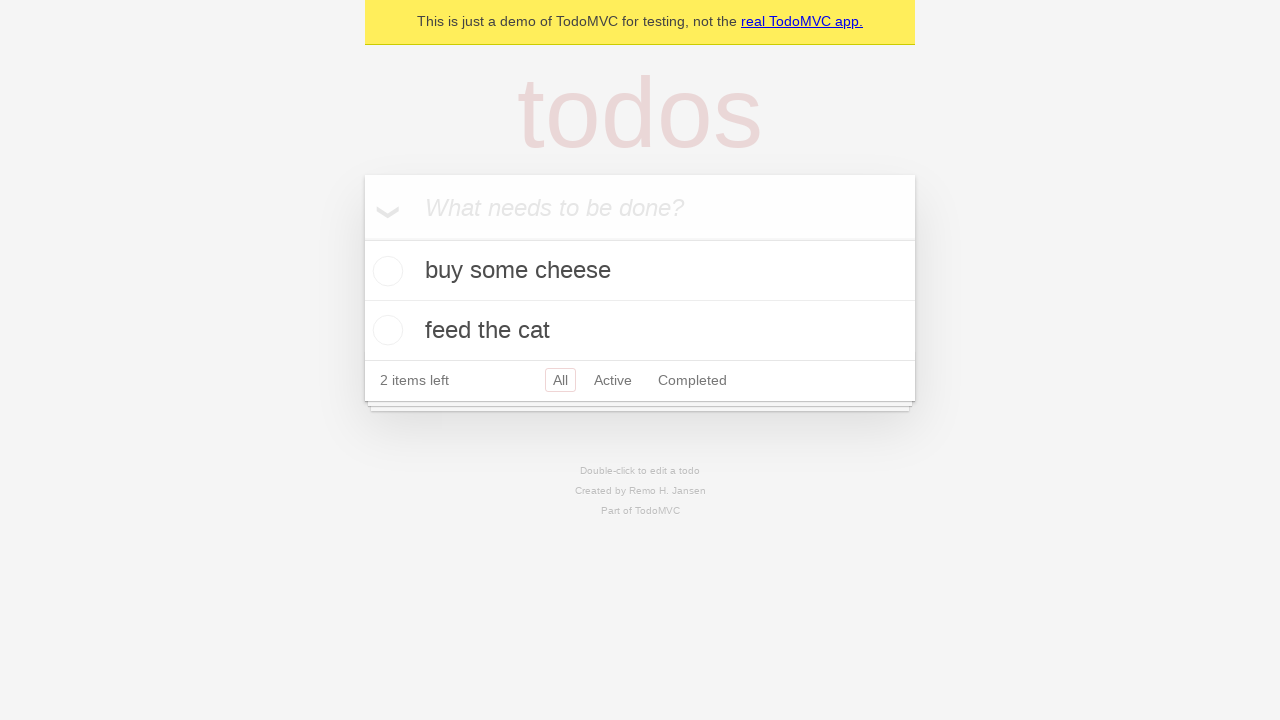

Filled new todo field with 'book a doctors appointment' on .new-todo
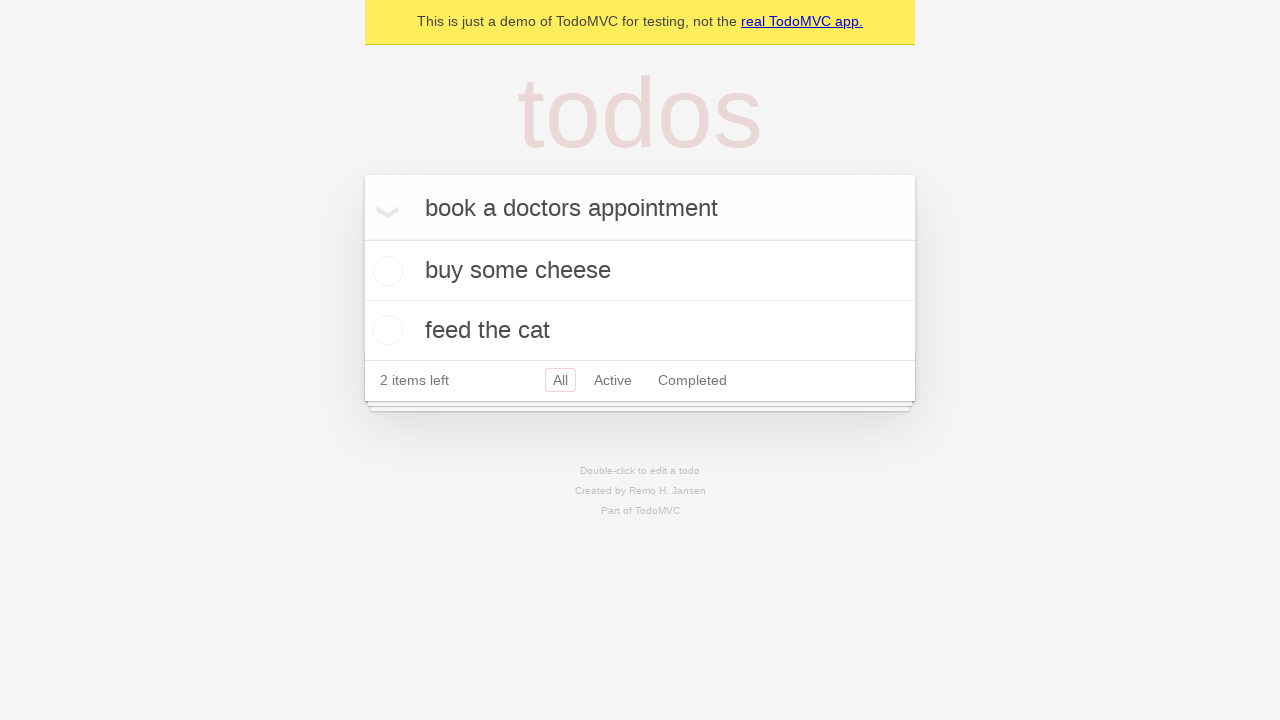

Pressed Enter to add third todo item on .new-todo
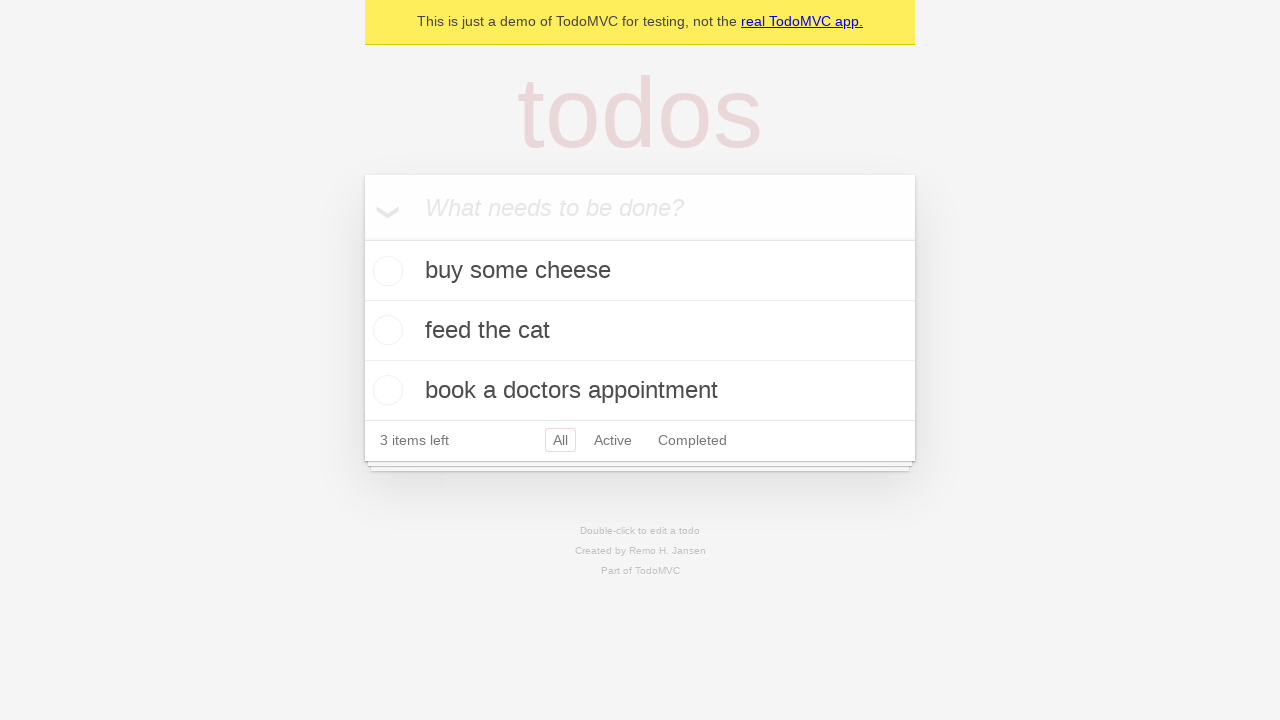

Checked 'Mark all as complete' checkbox to complete all todos at (362, 238) on internal:label="Mark all as complete"i
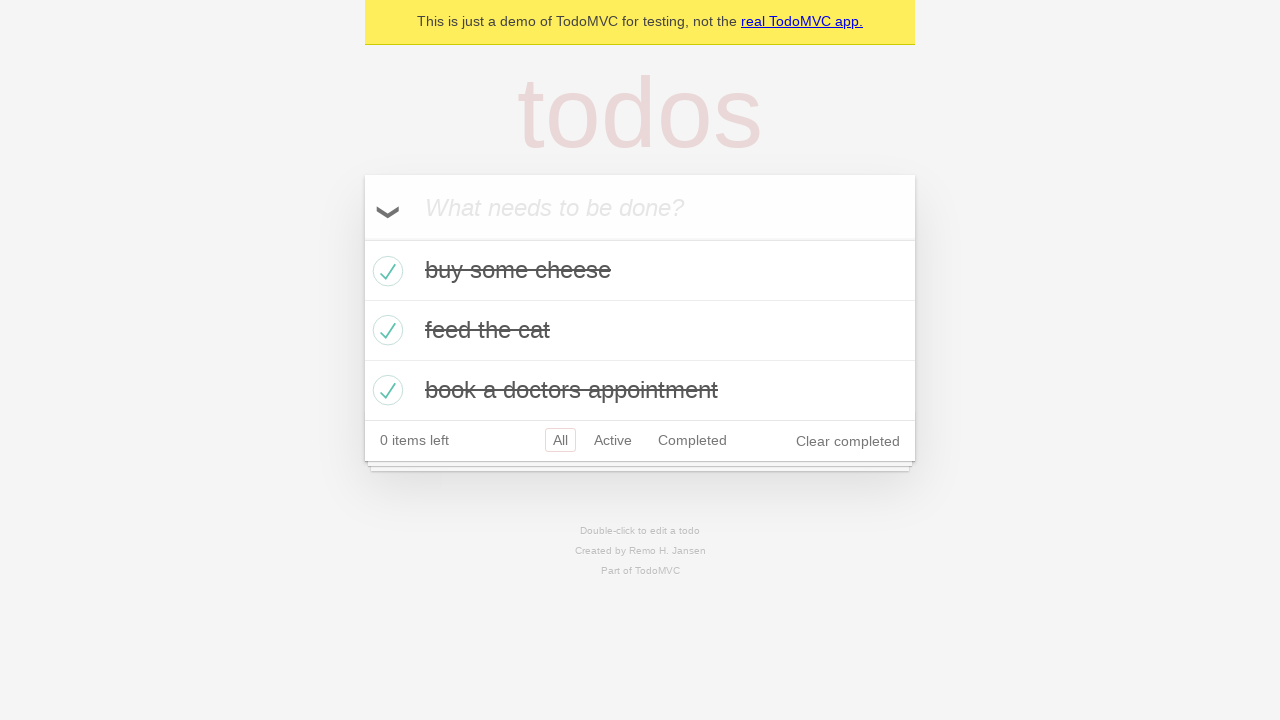

Unchecked the first todo item checkbox at (385, 271) on internal:testid=[data-testid="todo-item"s] >> nth=0 >> internal:role=checkbox
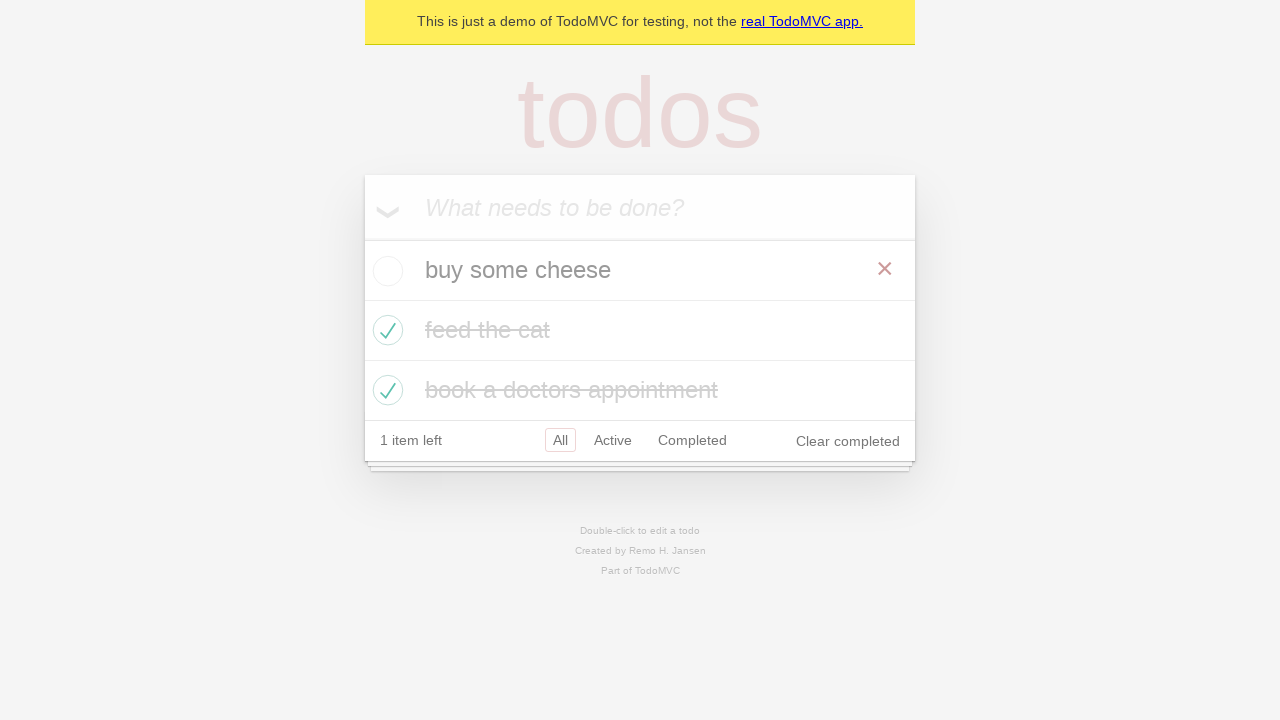

Checked the first todo item checkbox again at (385, 271) on internal:testid=[data-testid="todo-item"s] >> nth=0 >> internal:role=checkbox
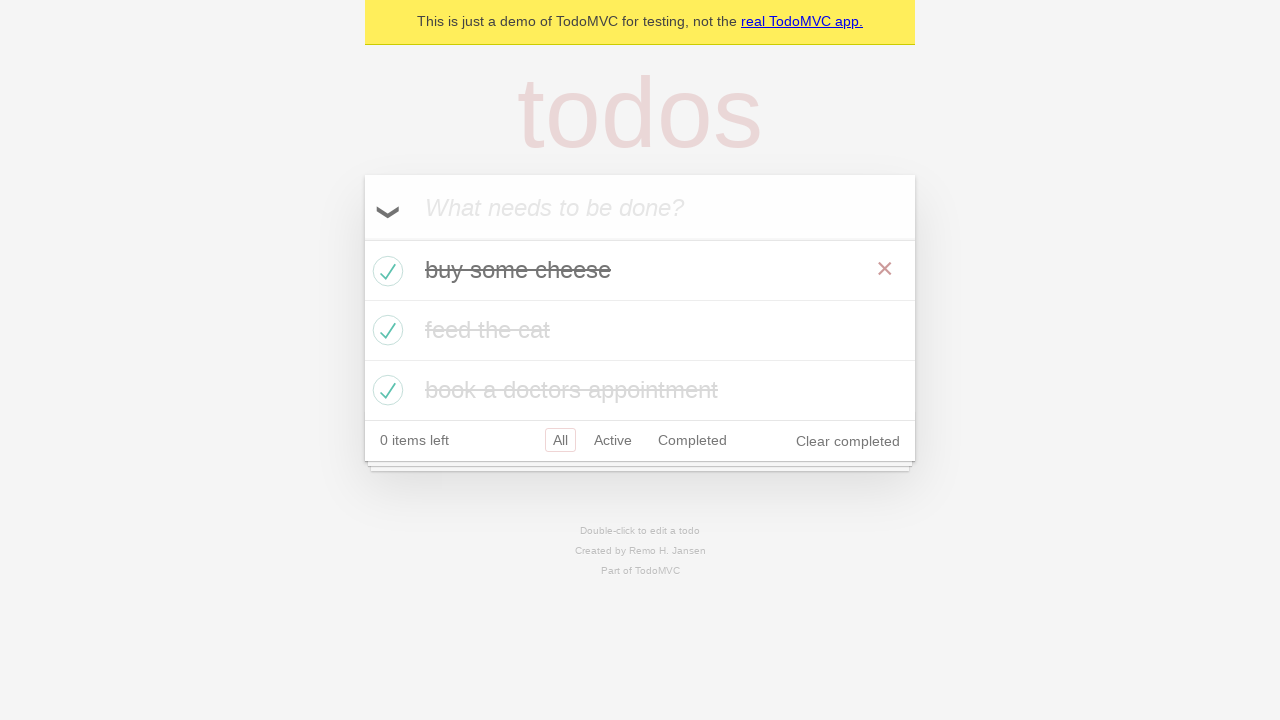

Verified that all 3 todos are marked as completed in localStorage
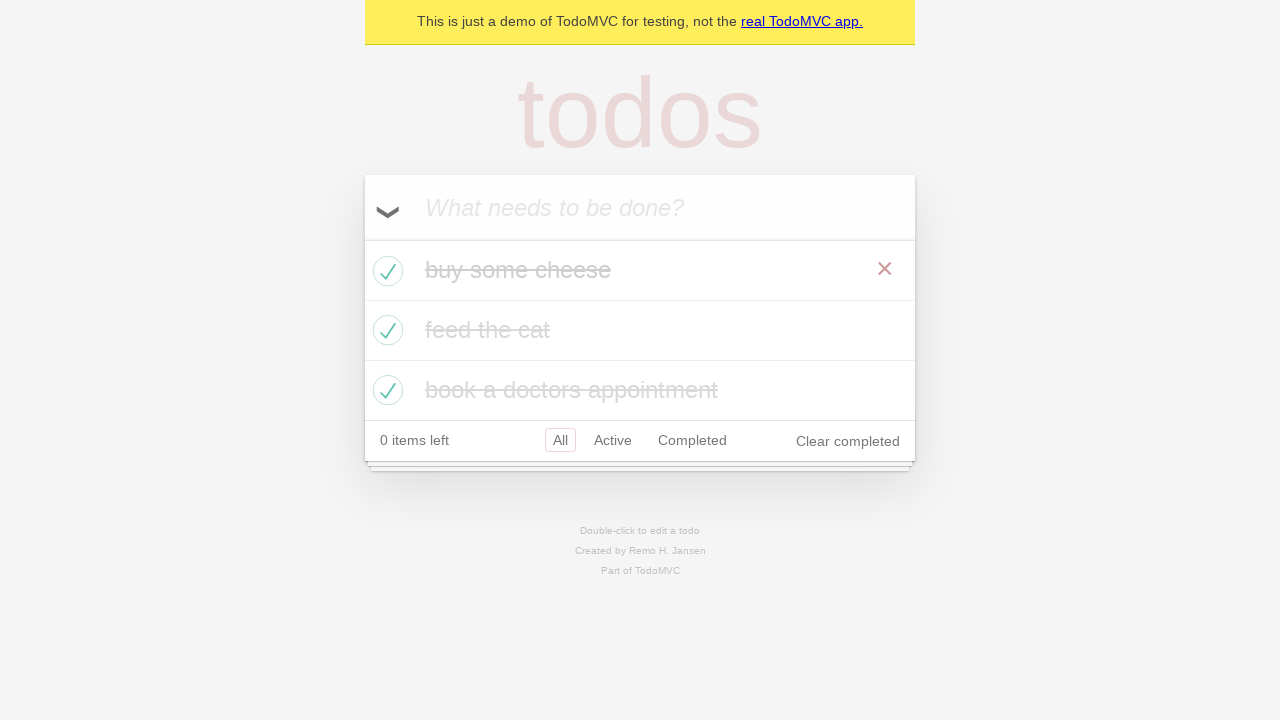

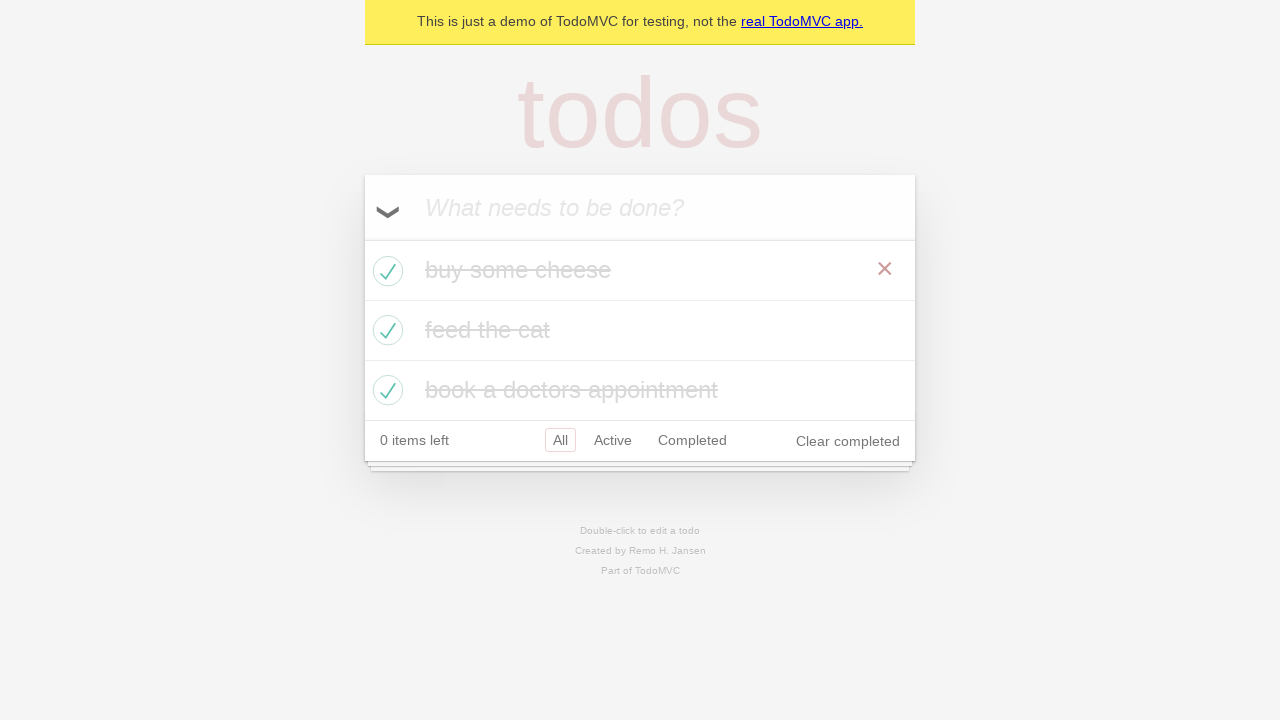